Tests a tolerance calculator by filling in dimensional parameters (D, ES, EI, es, ei), calculating results, and revealing the schema diagram

Starting URL: https://become-iron.github.io/ovz_calc/

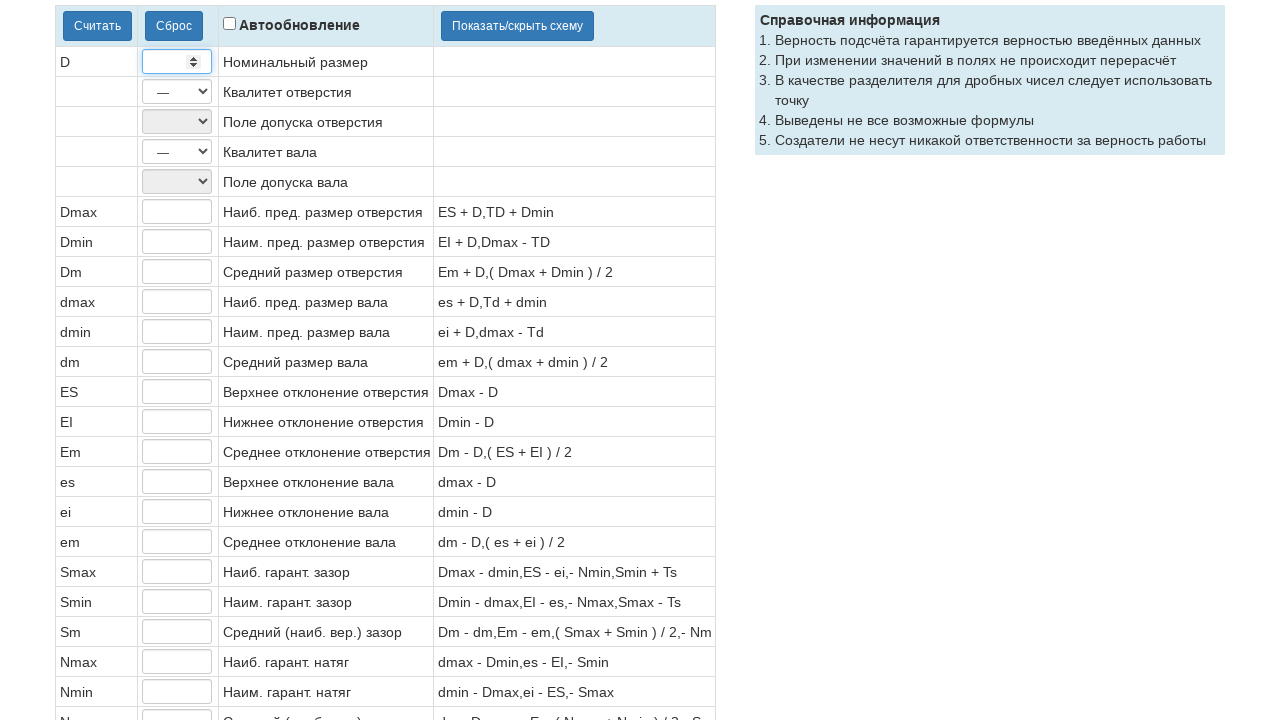

Clicked on D (diameter) input field at (177, 62) on input.field.D.form-control.input-sm
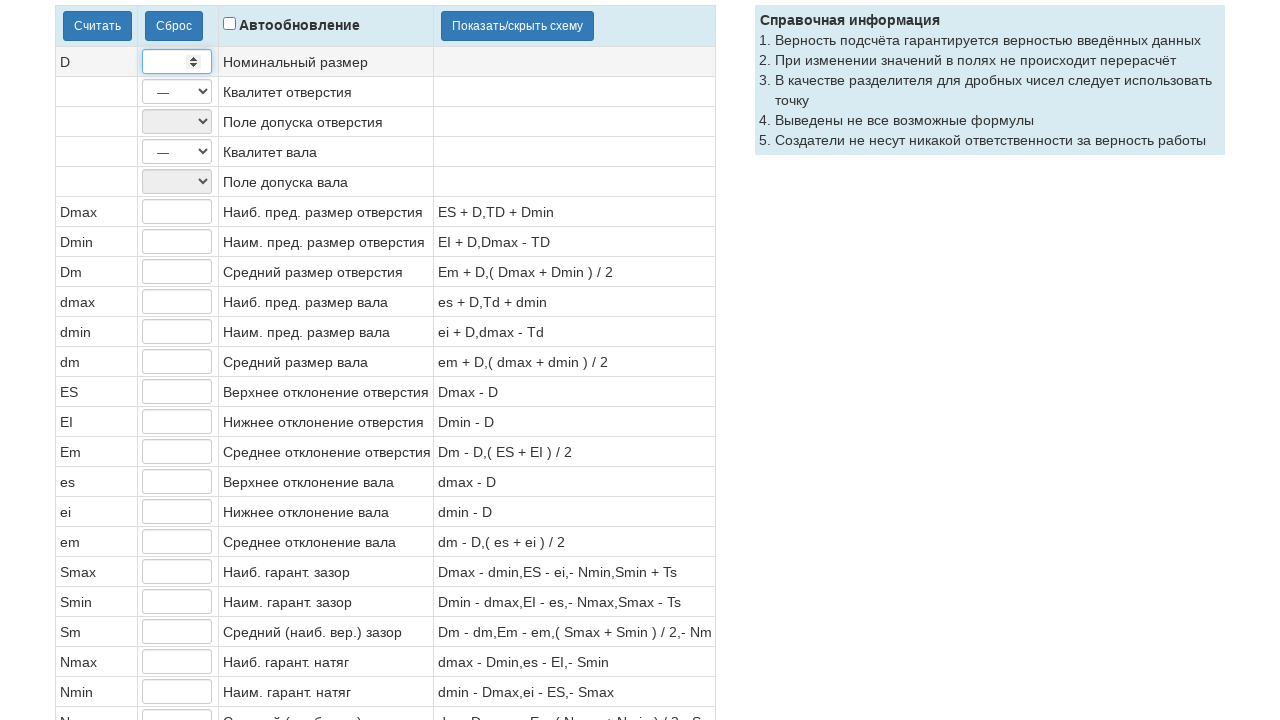

Filled D field with value 50 on input.field.D.form-control.input-sm
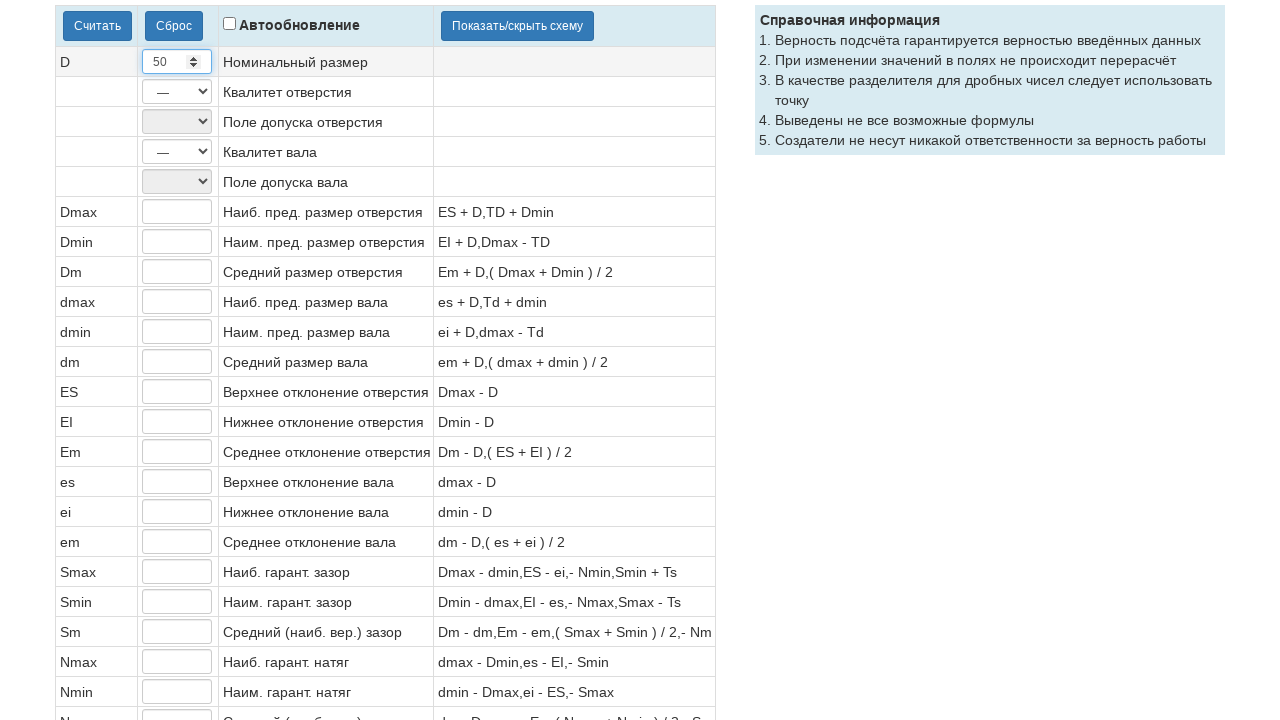

Clicked on ES (upper deviation) input field at (177, 392) on input.field.ES.form-control.input-sm
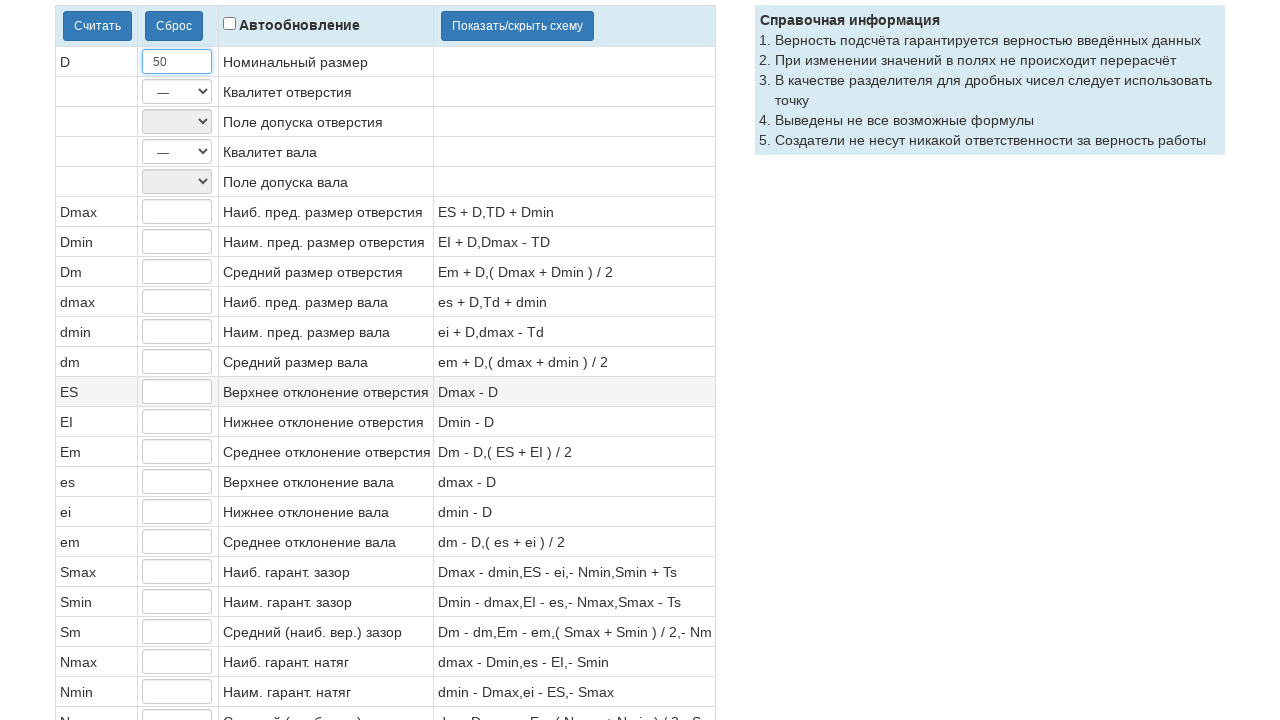

Filled ES field with value 0.025 on input.field.ES.form-control.input-sm
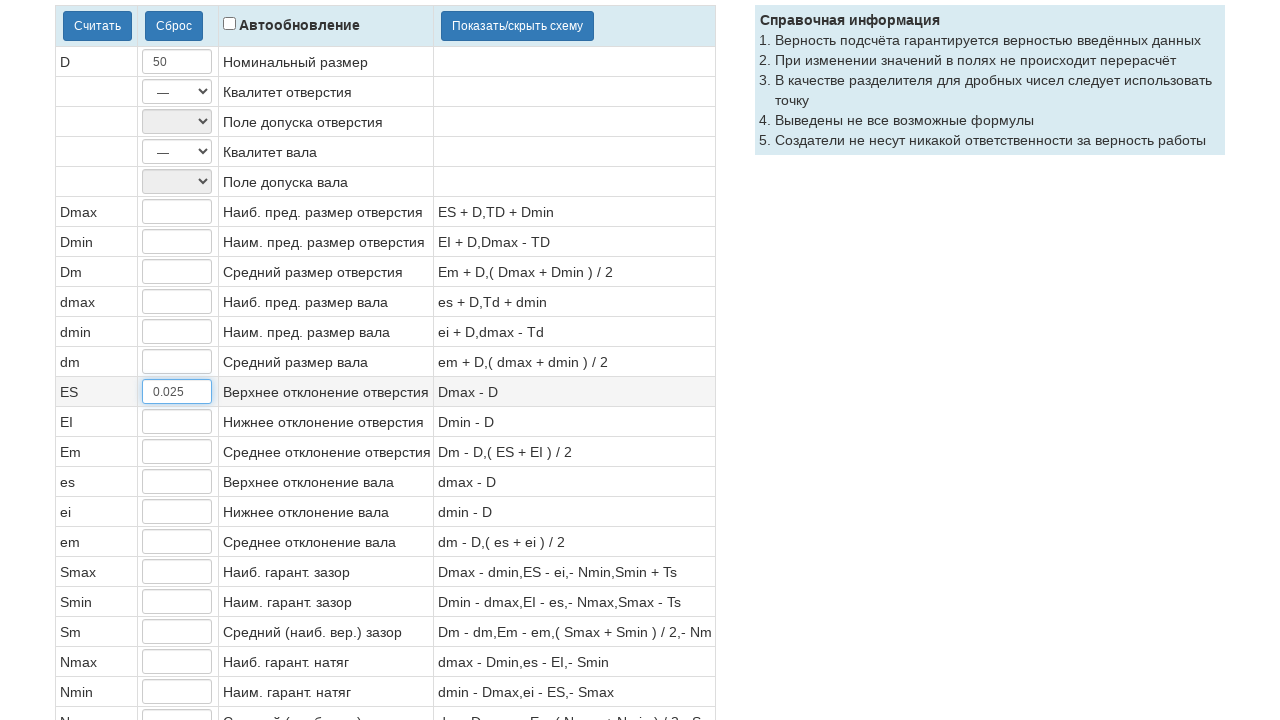

Clicked on EI (lower deviation) input field at (177, 422) on input.field.EI.form-control.input-sm
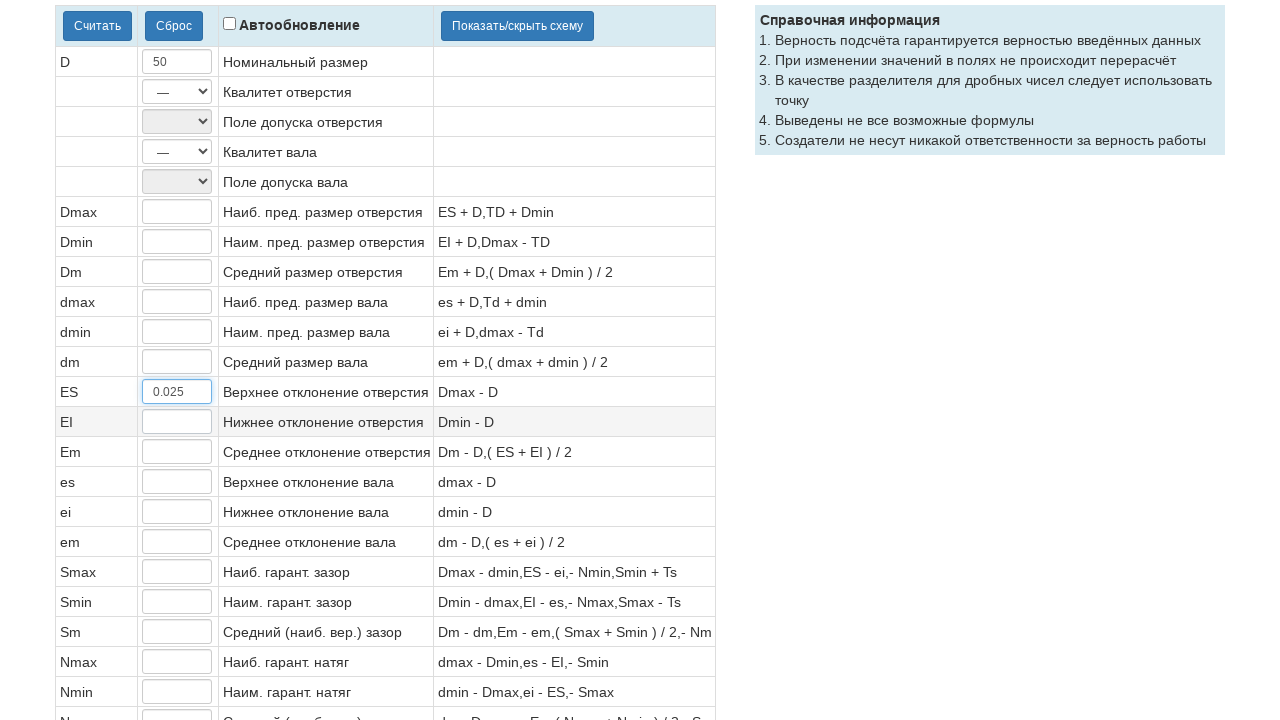

Filled EI field with value 0 on input.field.EI.form-control.input-sm
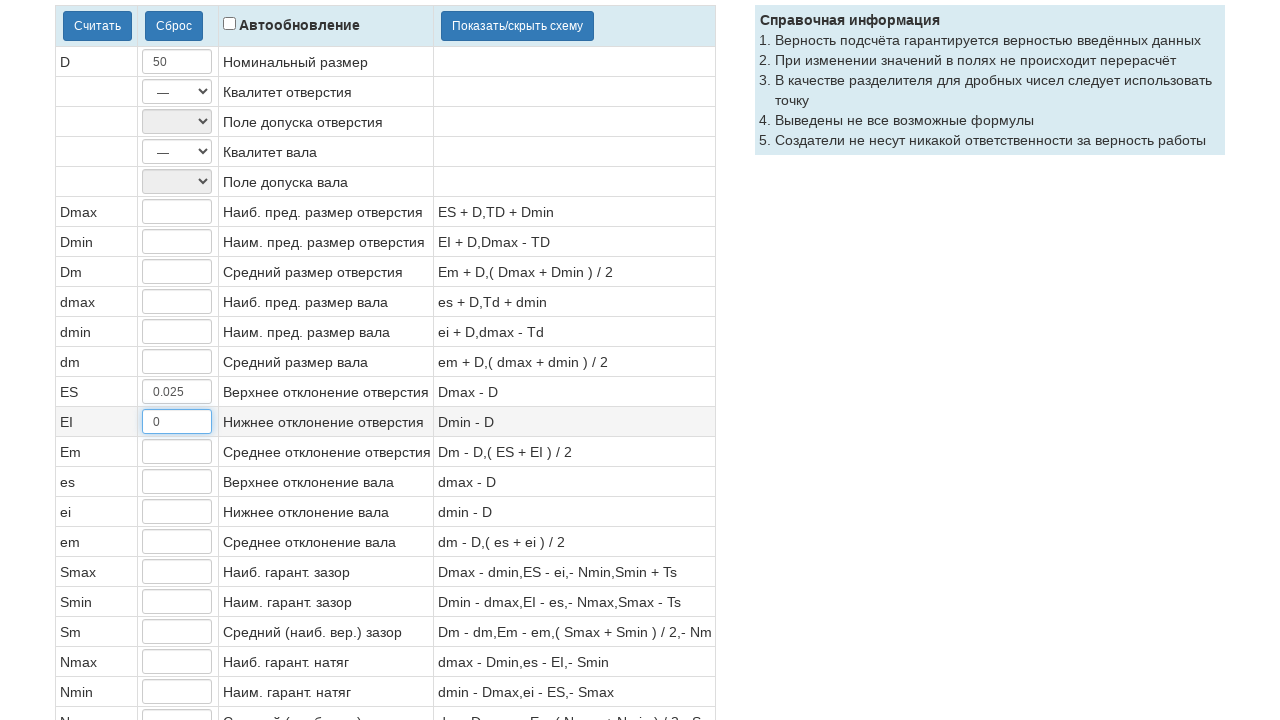

Clicked on es (upper deviation for hole) input field at (177, 482) on input.field.es.form-control.input-sm
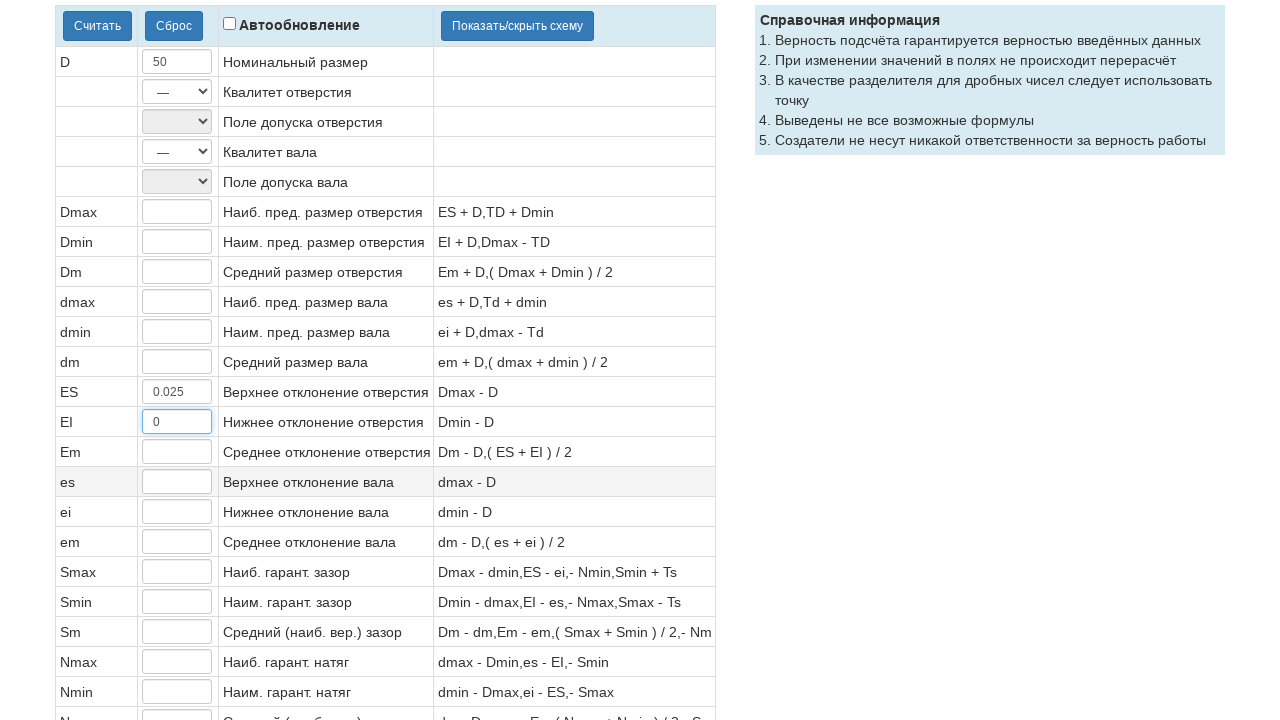

Filled es field with value -0.025 on input.field.es.form-control.input-sm
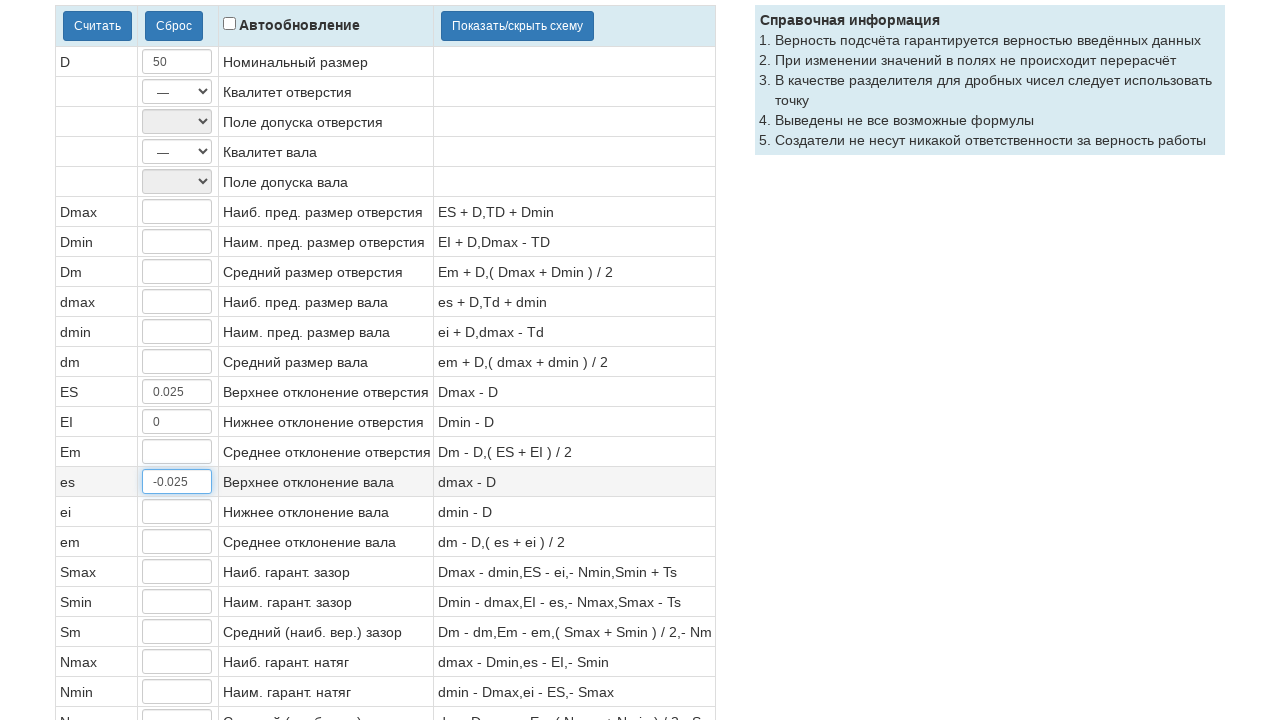

Clicked on ei (lower deviation for hole) input field at (177, 512) on input.field.ei.form-control.input-sm
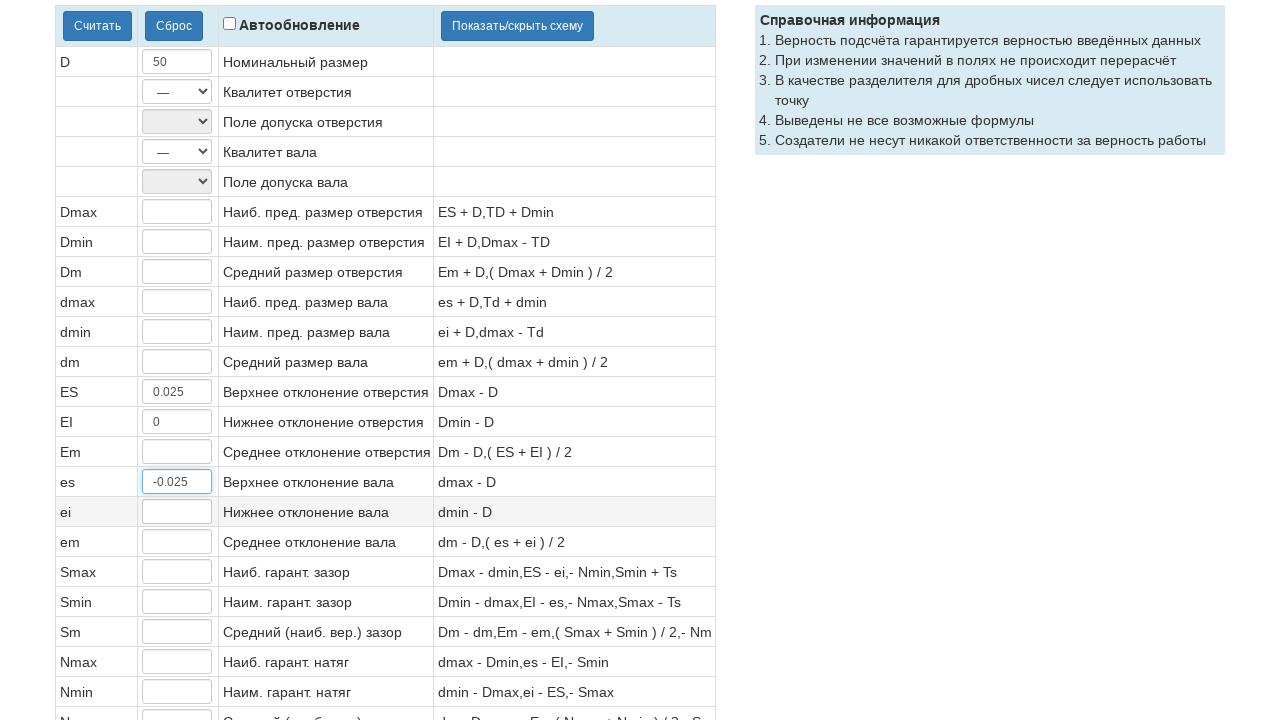

Filled ei field with value -0.050 on input.field.ei.form-control.input-sm
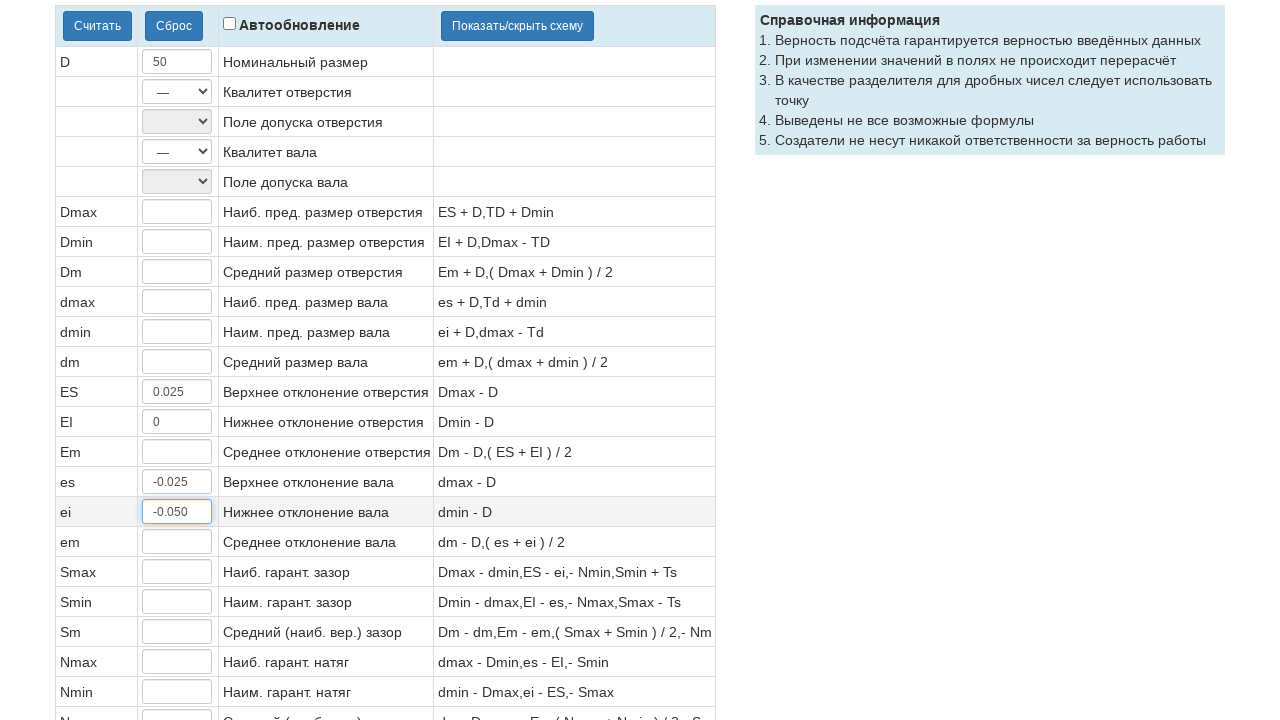

Clicked Calculate button to compute tolerance results at (98, 26) on input[type='button'][value='Считать'].btn-primary
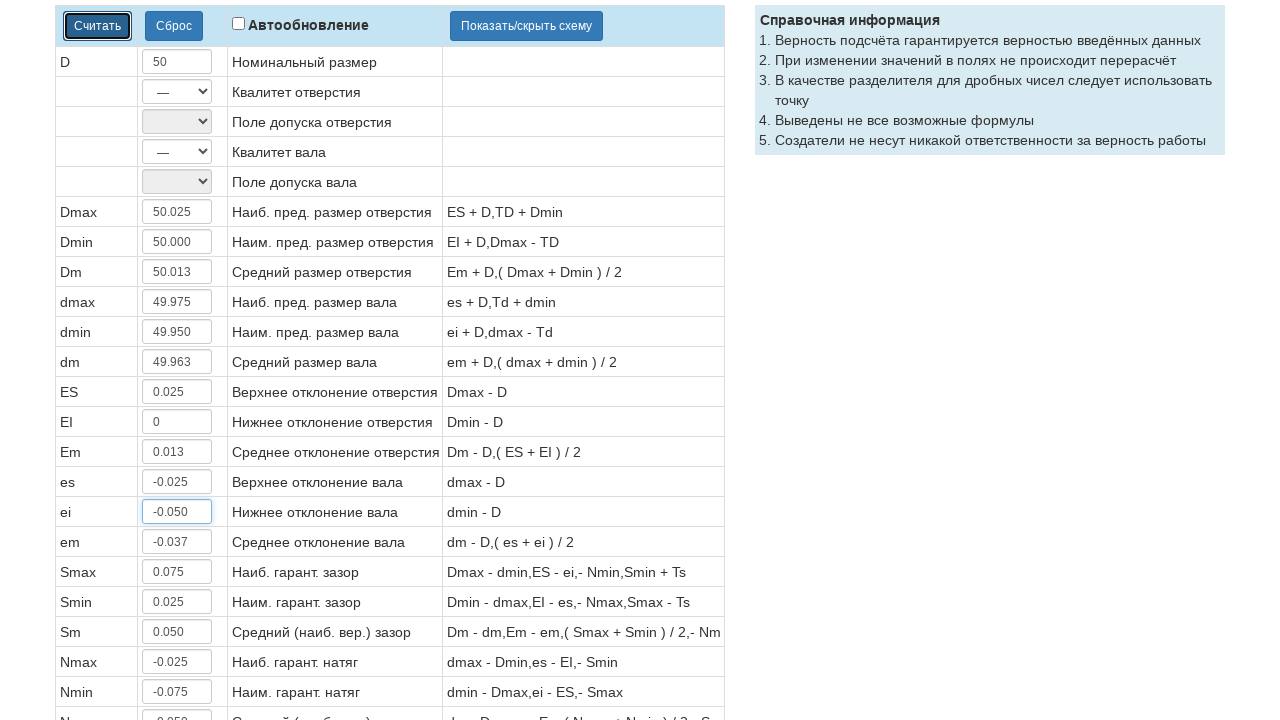

Clicked Show/Hide Schema button to reveal diagram at (526, 26) on input[value='Показать/скрыть схему']
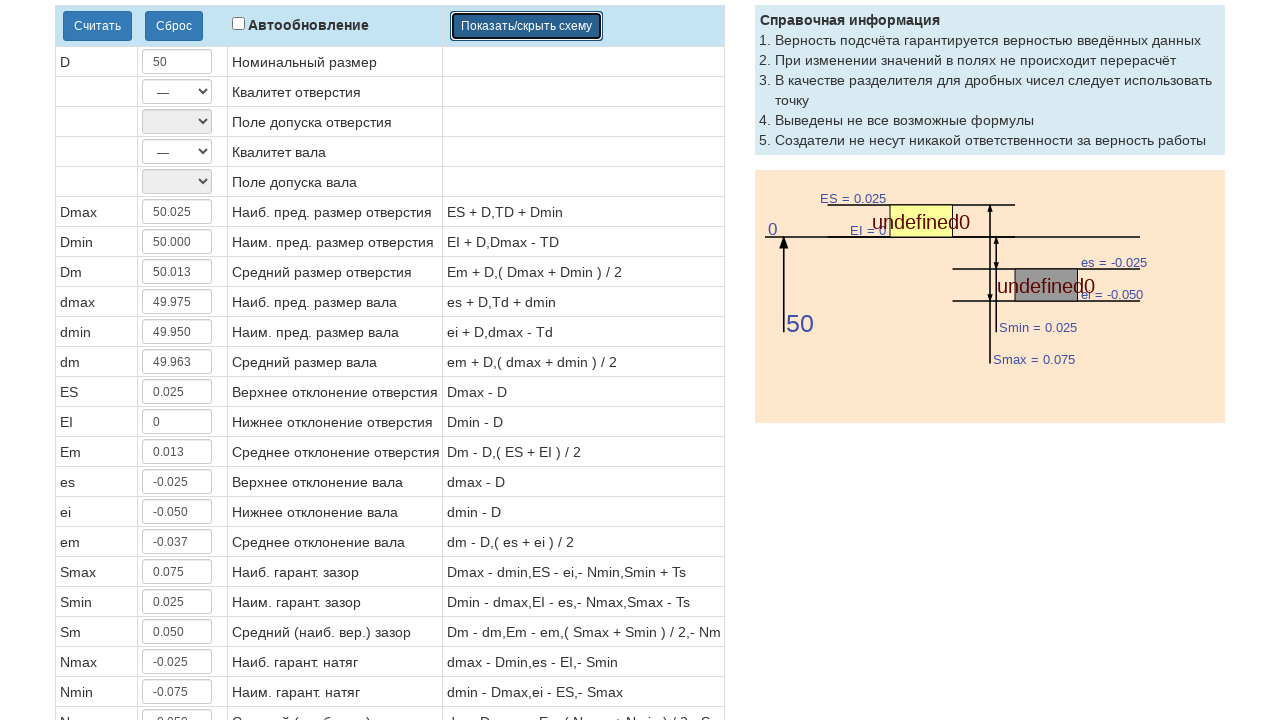

SVG schema diagram loaded successfully
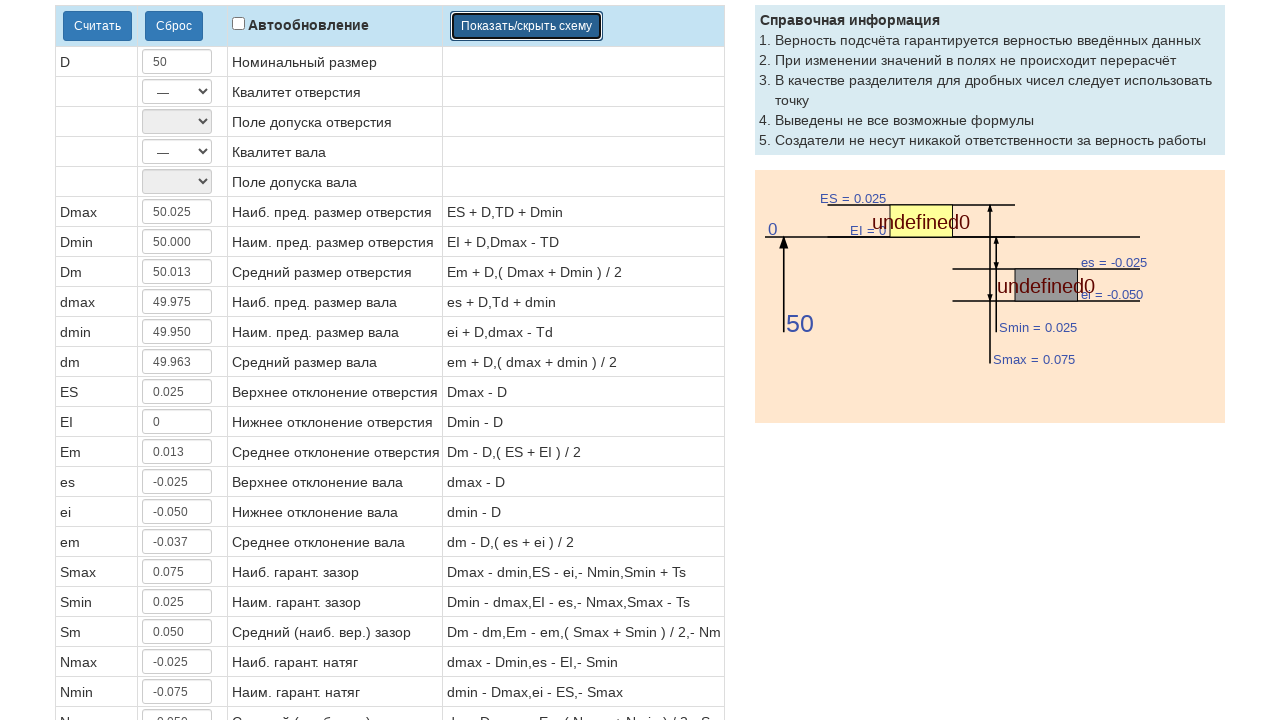

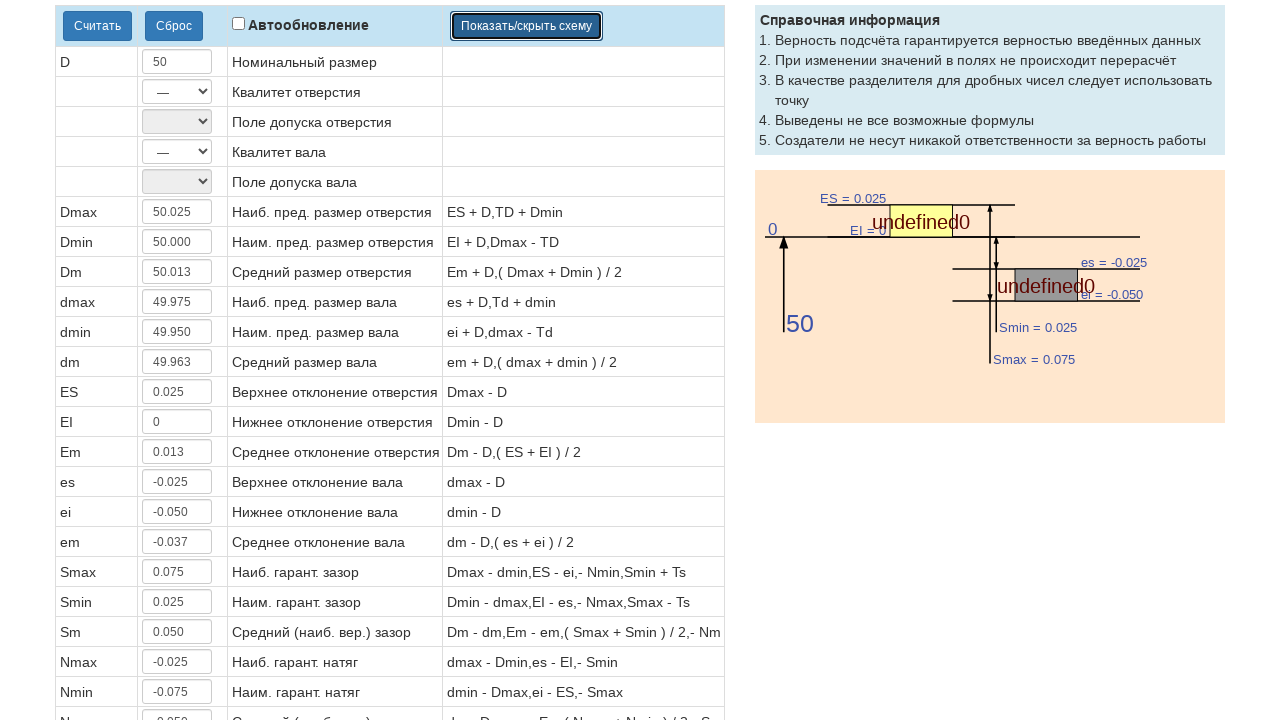